Tests that checkbox and label are hidden when editing a todo item.

Starting URL: https://demo.playwright.dev/todomvc

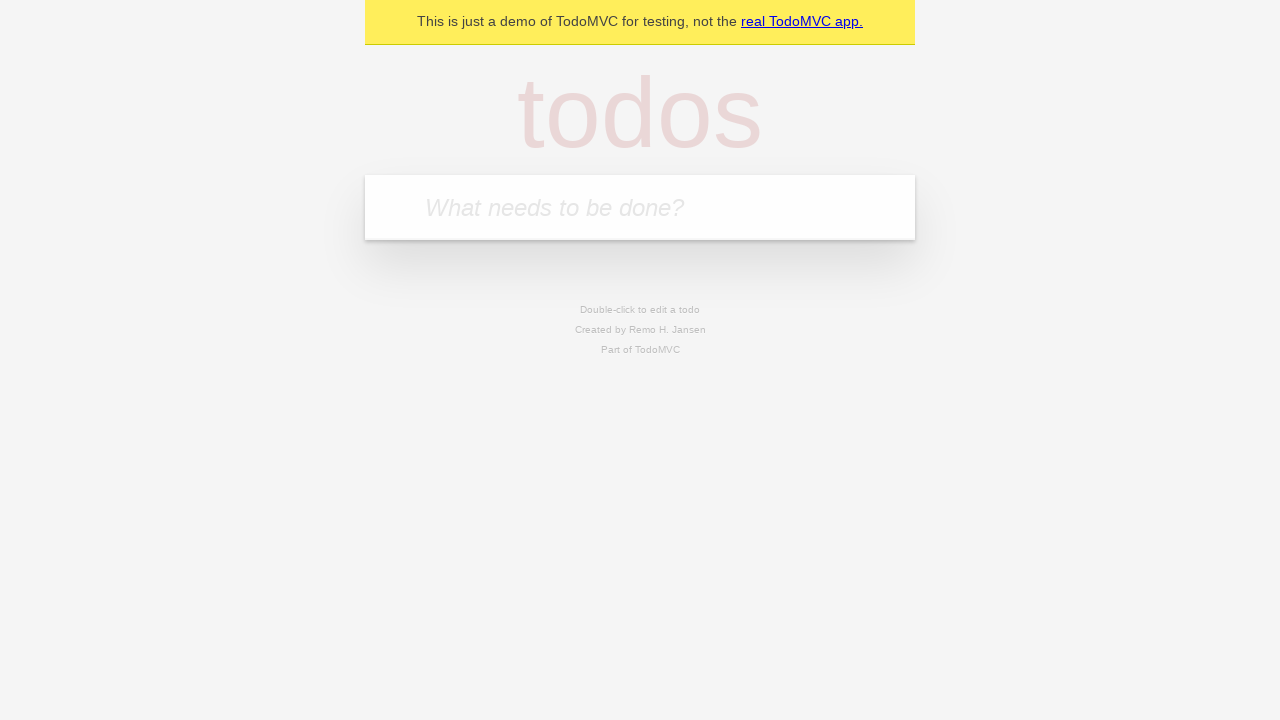

Filled todo input with 'buy some cheese' on internal:attr=[placeholder="What needs to be done?"i]
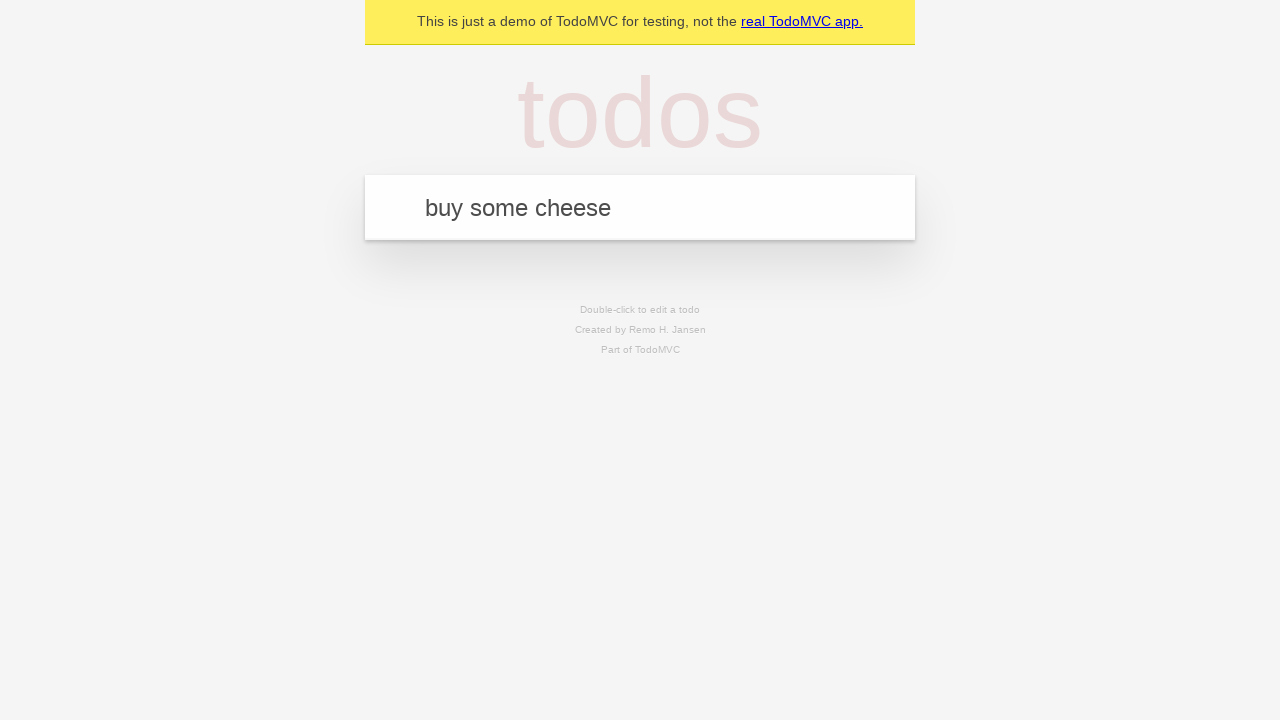

Pressed Enter to create todo 'buy some cheese' on internal:attr=[placeholder="What needs to be done?"i]
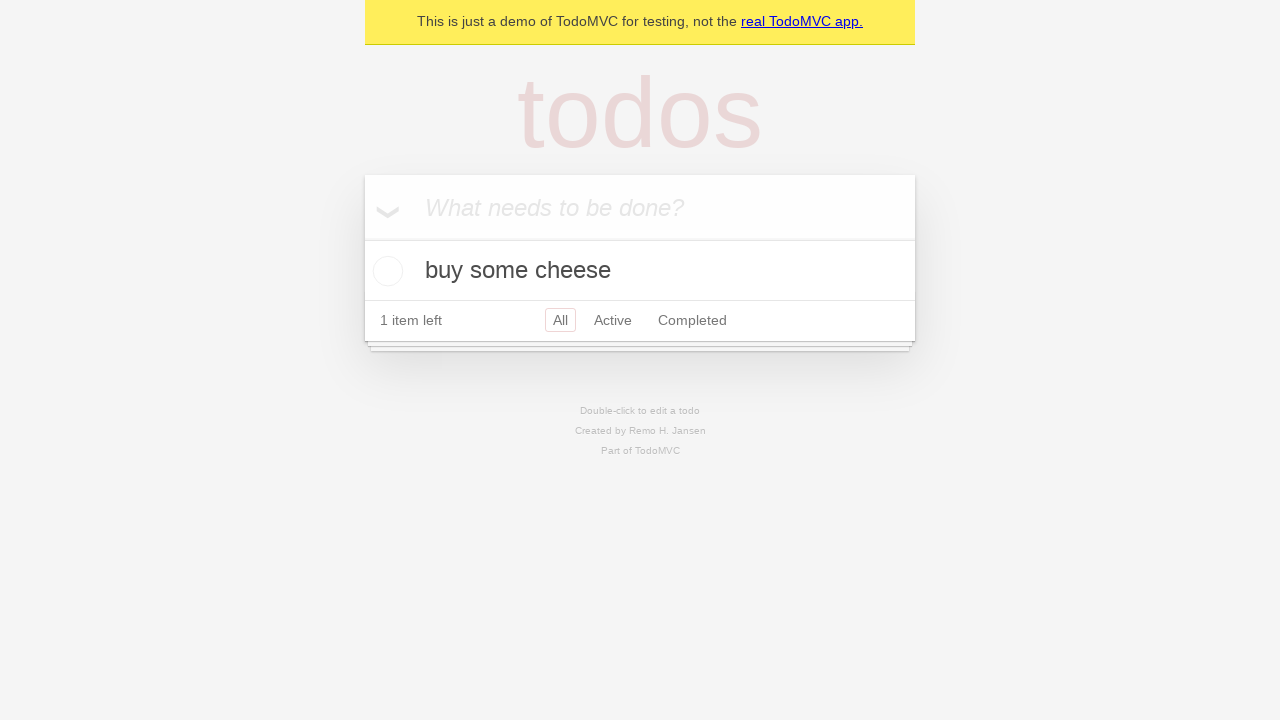

Filled todo input with 'feed the cat' on internal:attr=[placeholder="What needs to be done?"i]
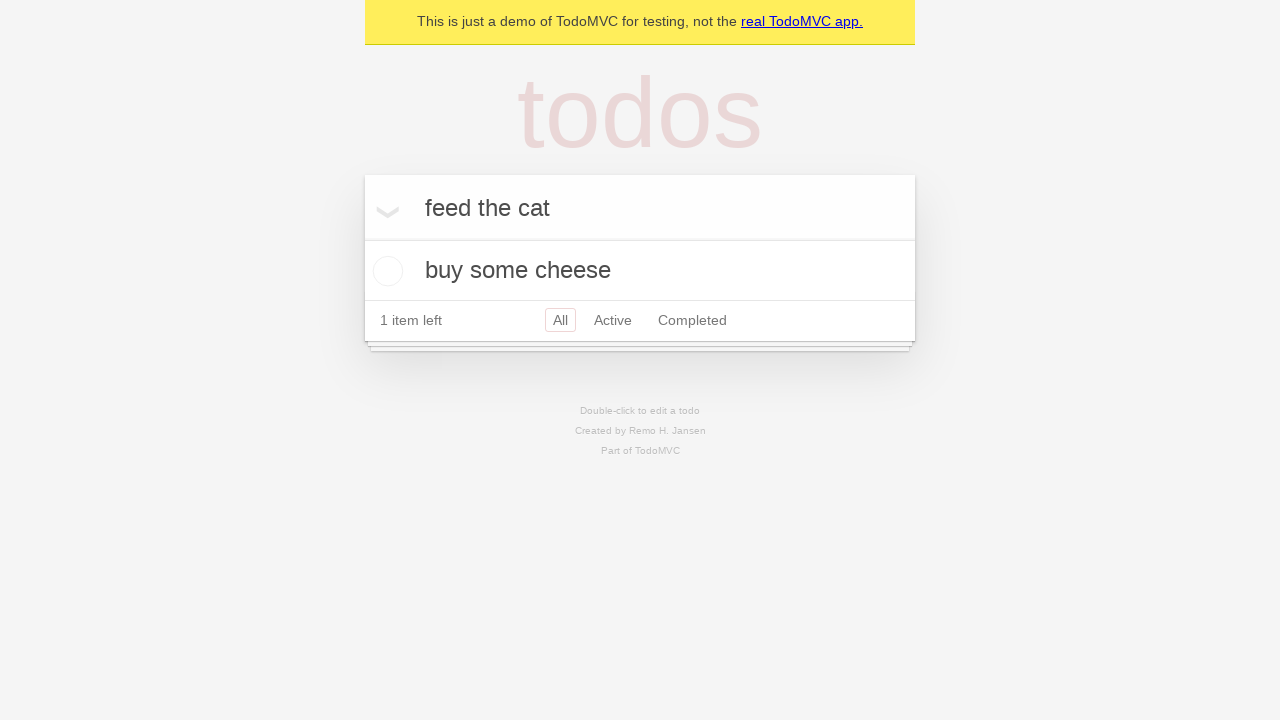

Pressed Enter to create todo 'feed the cat' on internal:attr=[placeholder="What needs to be done?"i]
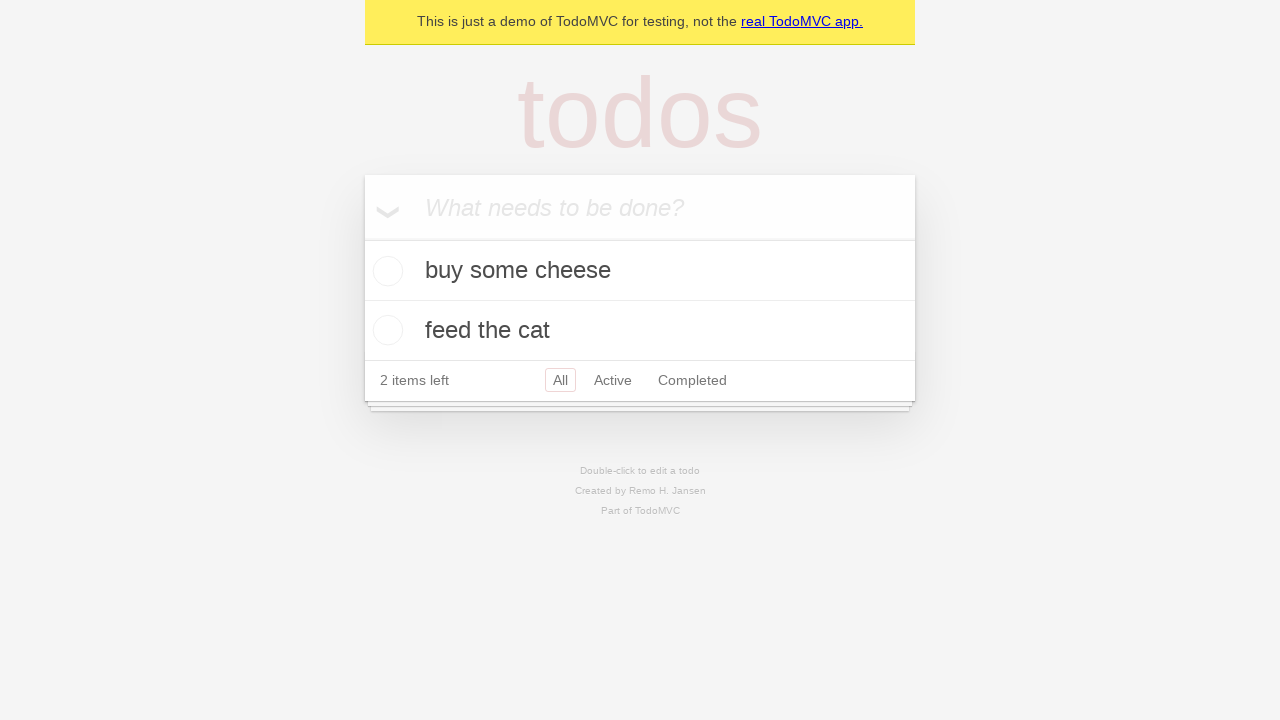

Filled todo input with 'book a doctors appointment' on internal:attr=[placeholder="What needs to be done?"i]
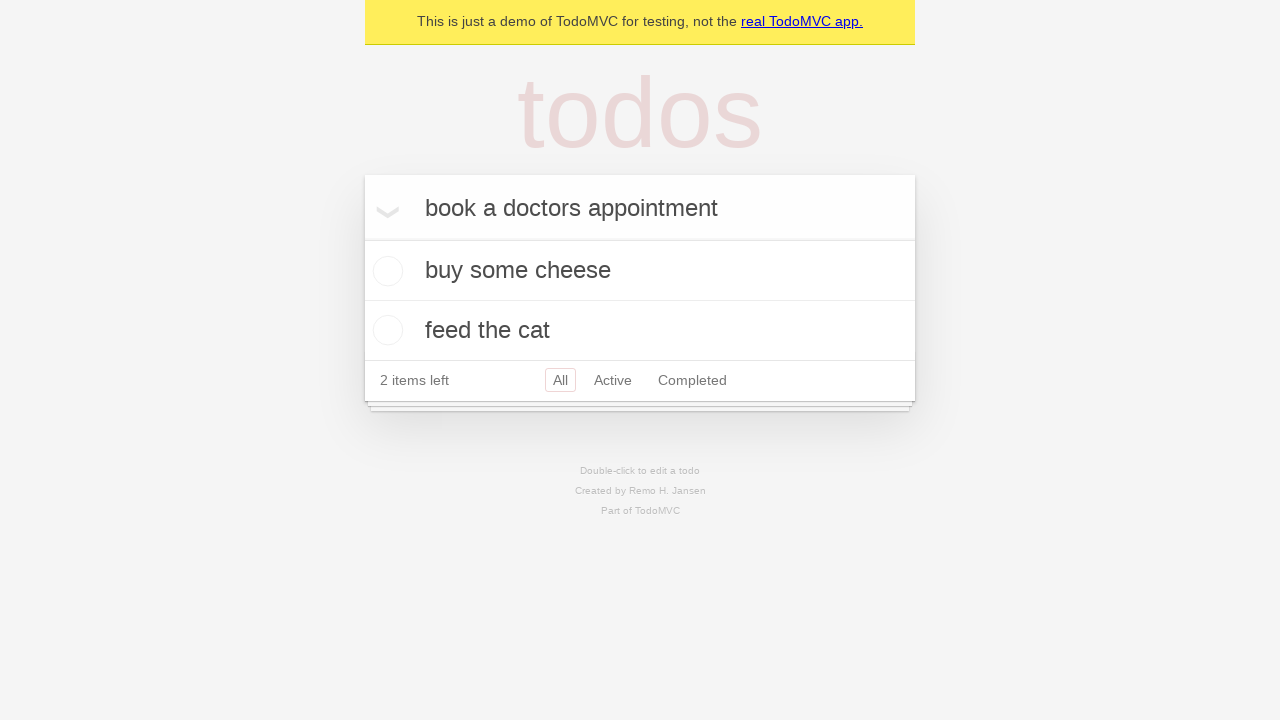

Pressed Enter to create todo 'book a doctors appointment' on internal:attr=[placeholder="What needs to be done?"i]
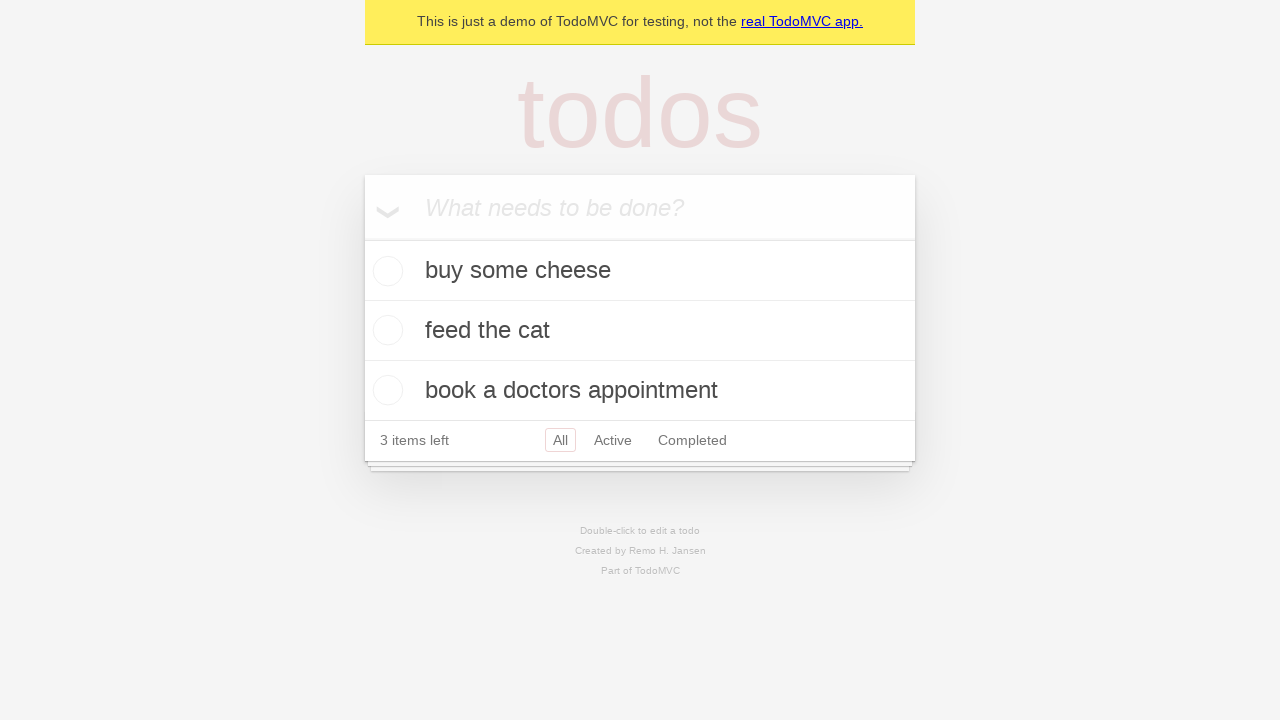

Waited for third todo item to appear
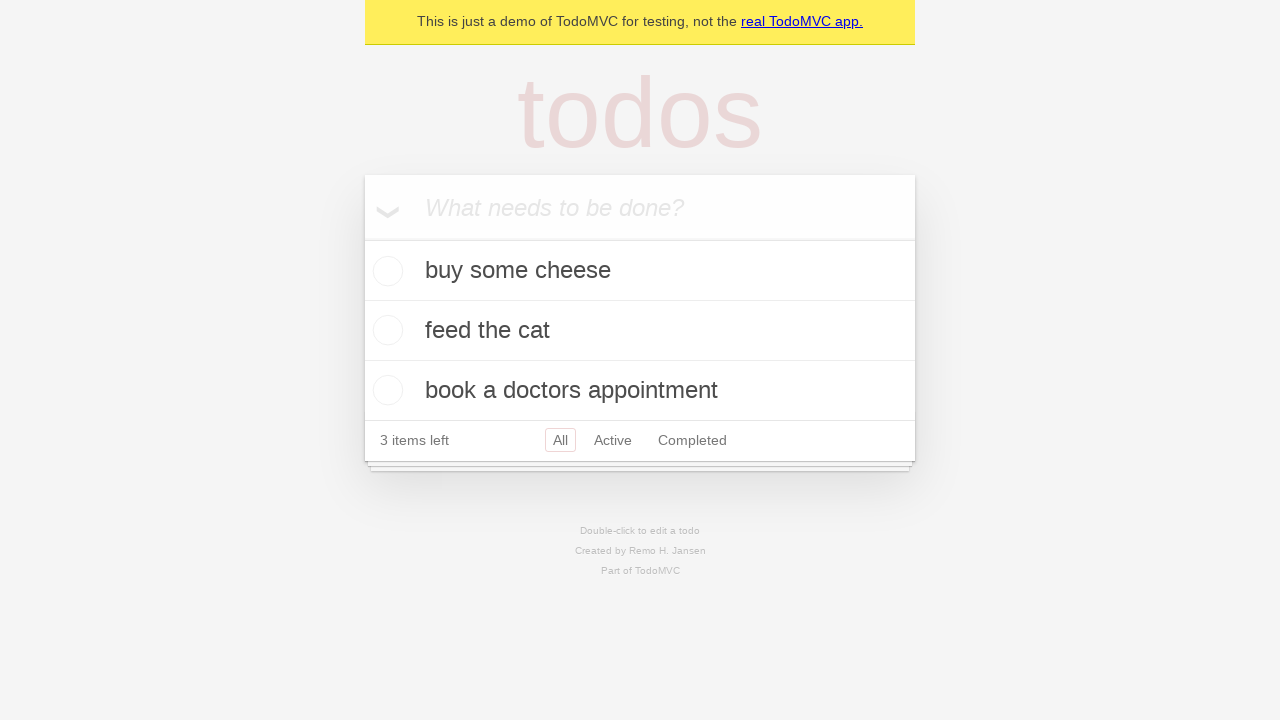

Double-clicked second todo item to enter edit mode at (640, 331) on [data-testid='todo-item'] >> nth=1
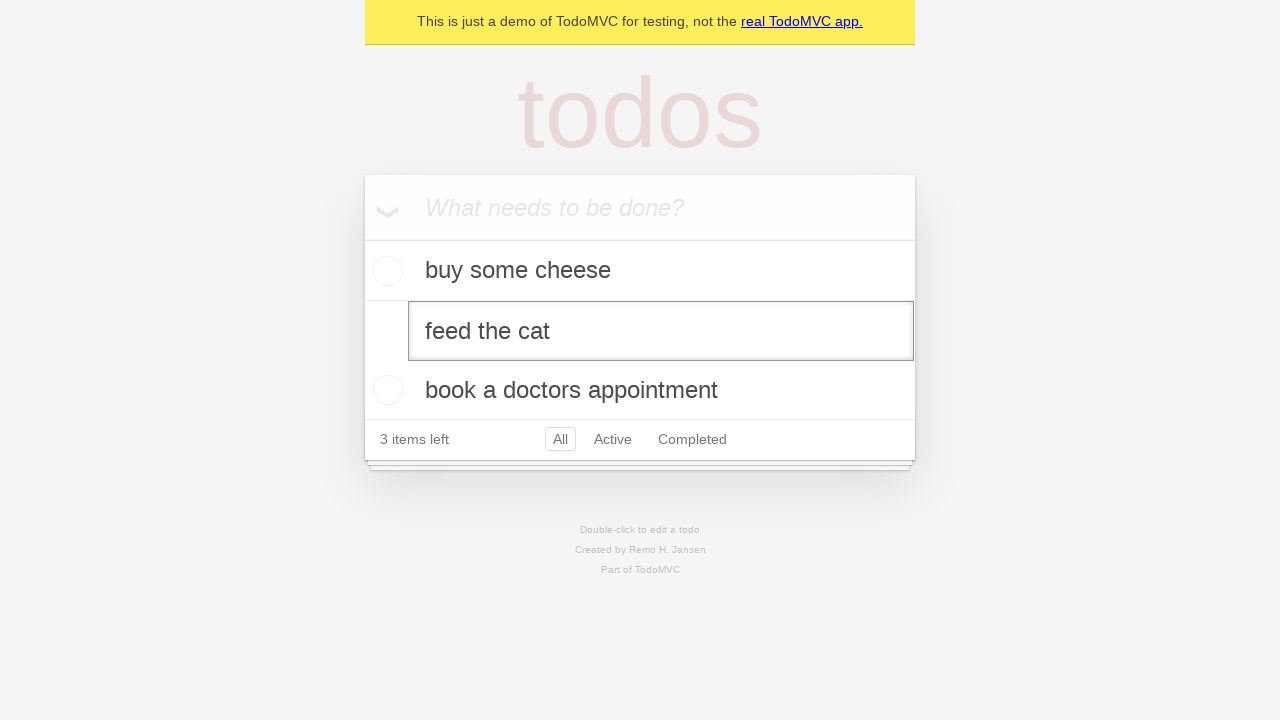

Edit textbox appeared indicating edit mode is active
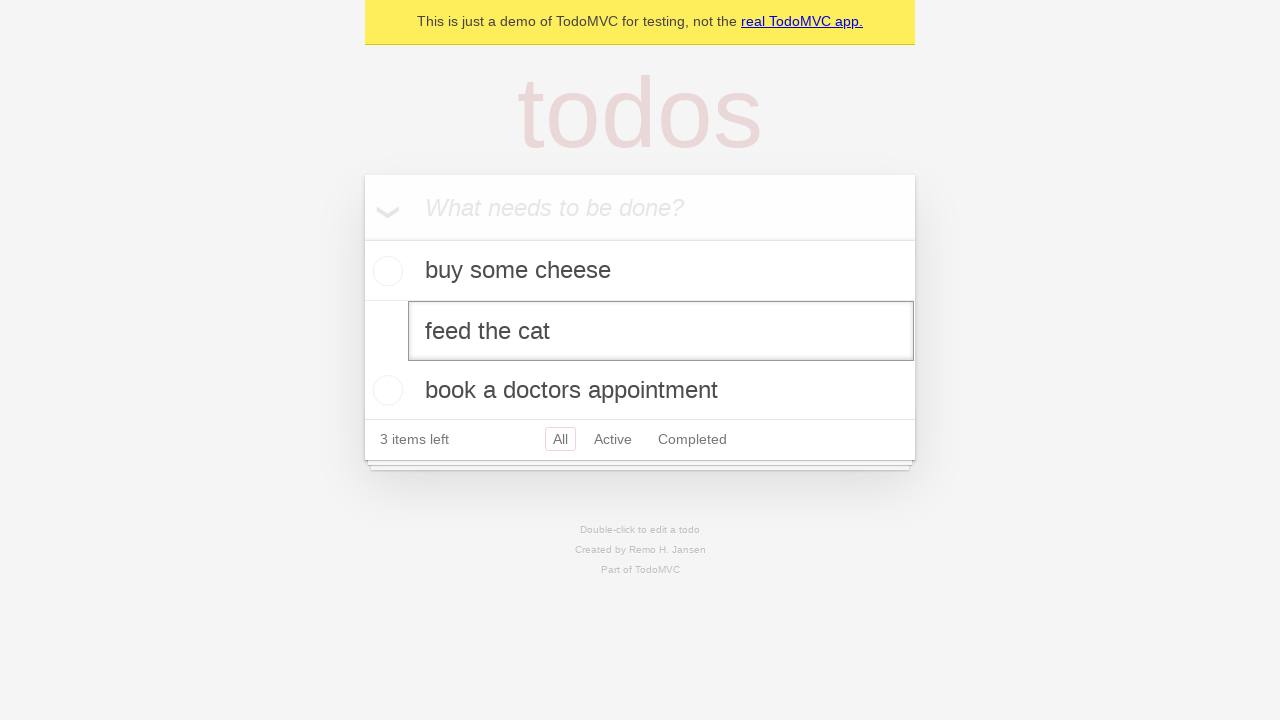

Verified checkbox is hidden when editing
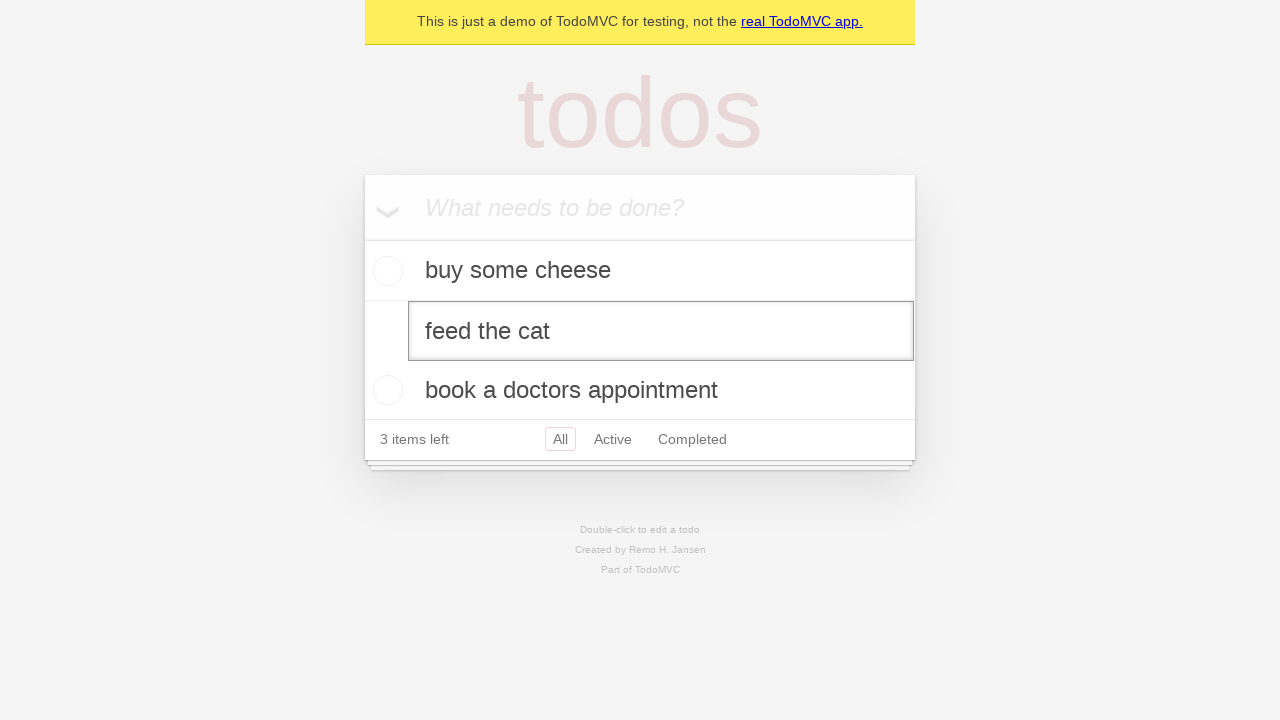

Verified label is hidden when editing
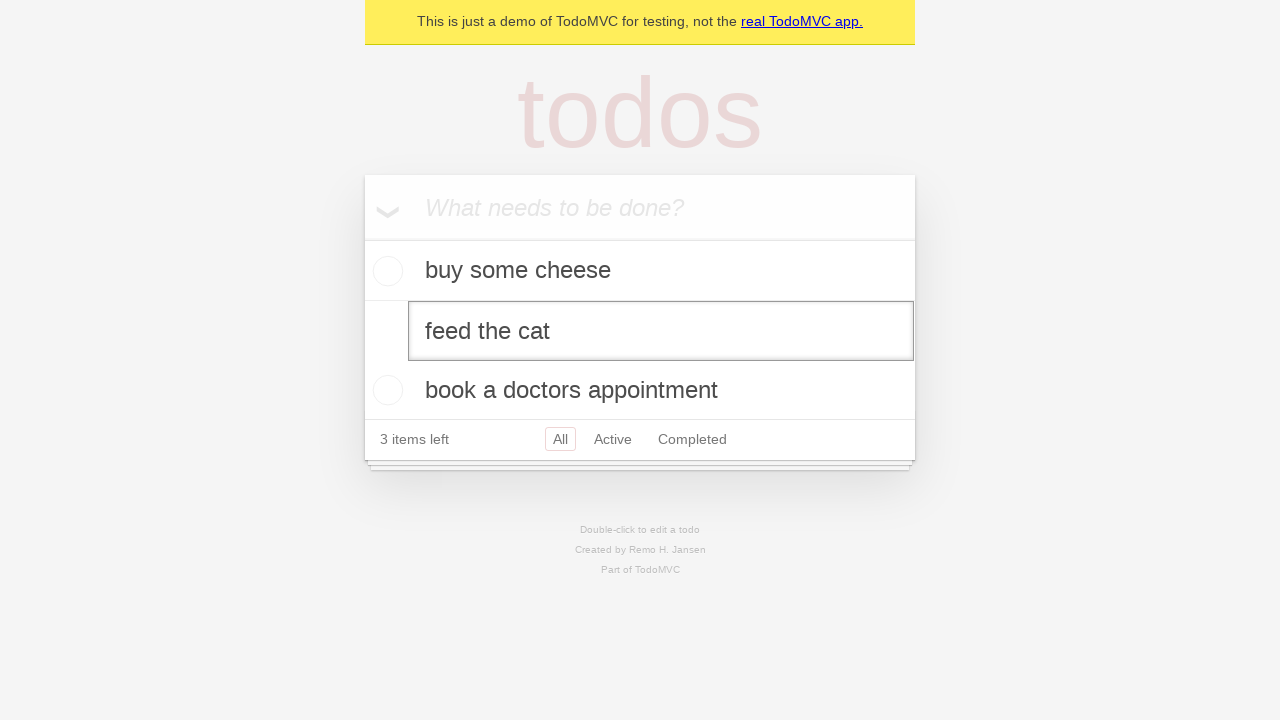

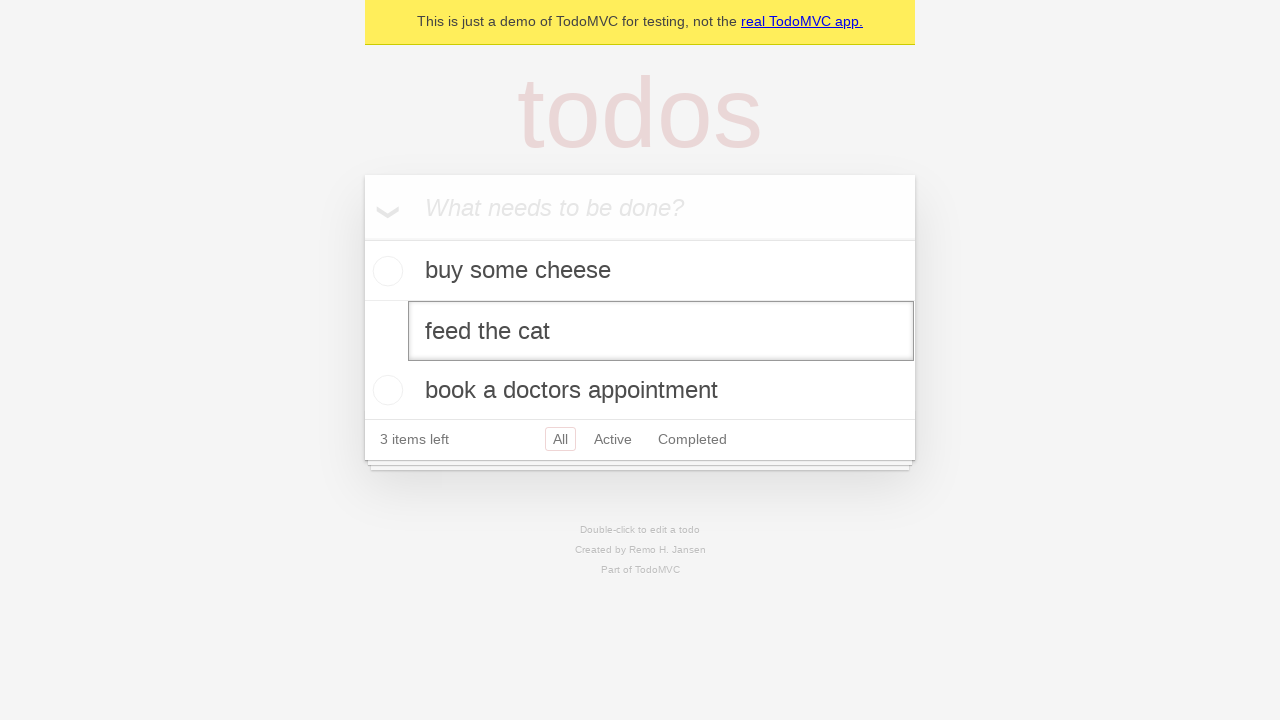